Tests a registration form by filling in required fields (first, second, third inputs) and submitting, then verifies the success message is displayed.

Starting URL: http://suninjuly.github.io/registration1.html

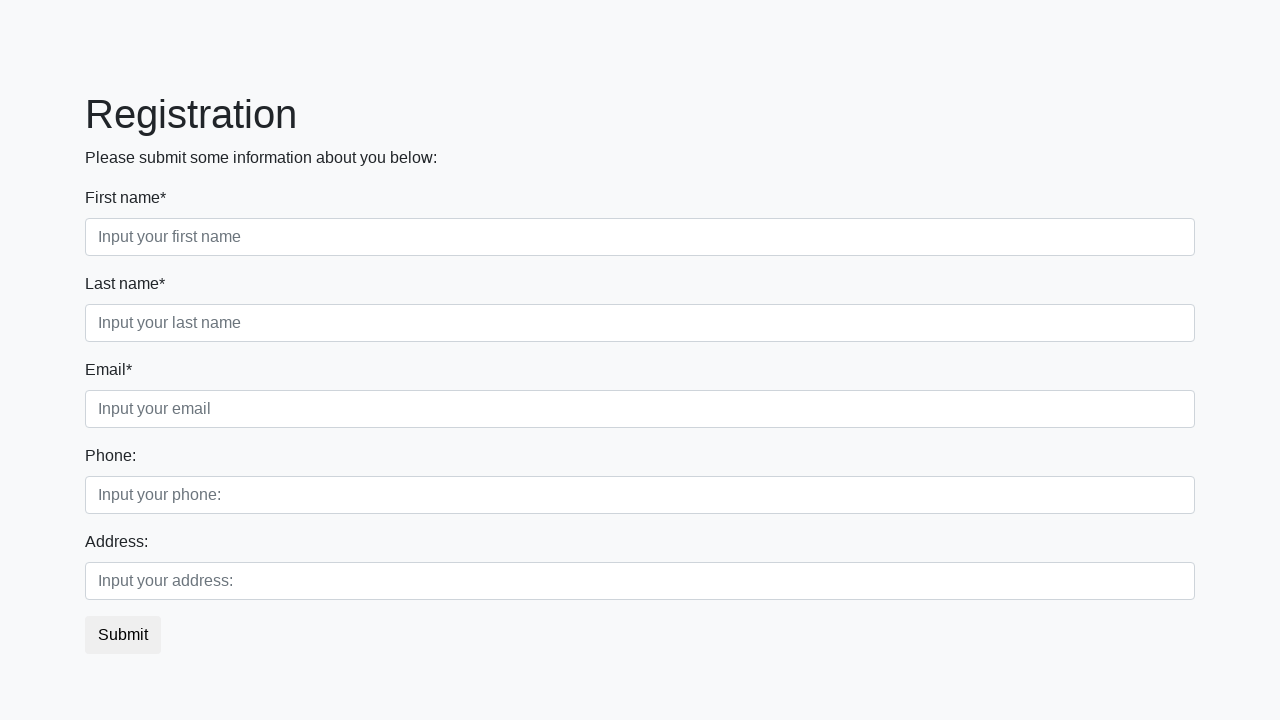

Navigated to registration form page
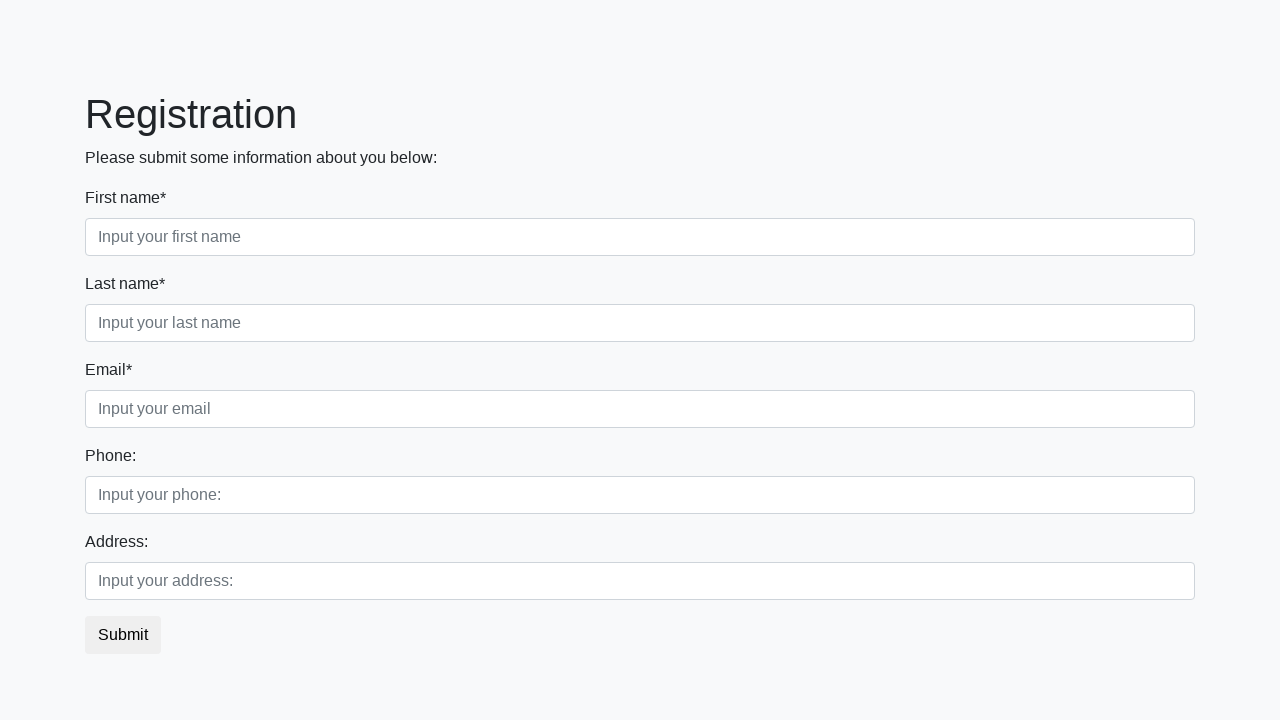

Filled first name field with 'Ivan Petrov' on .first[required]
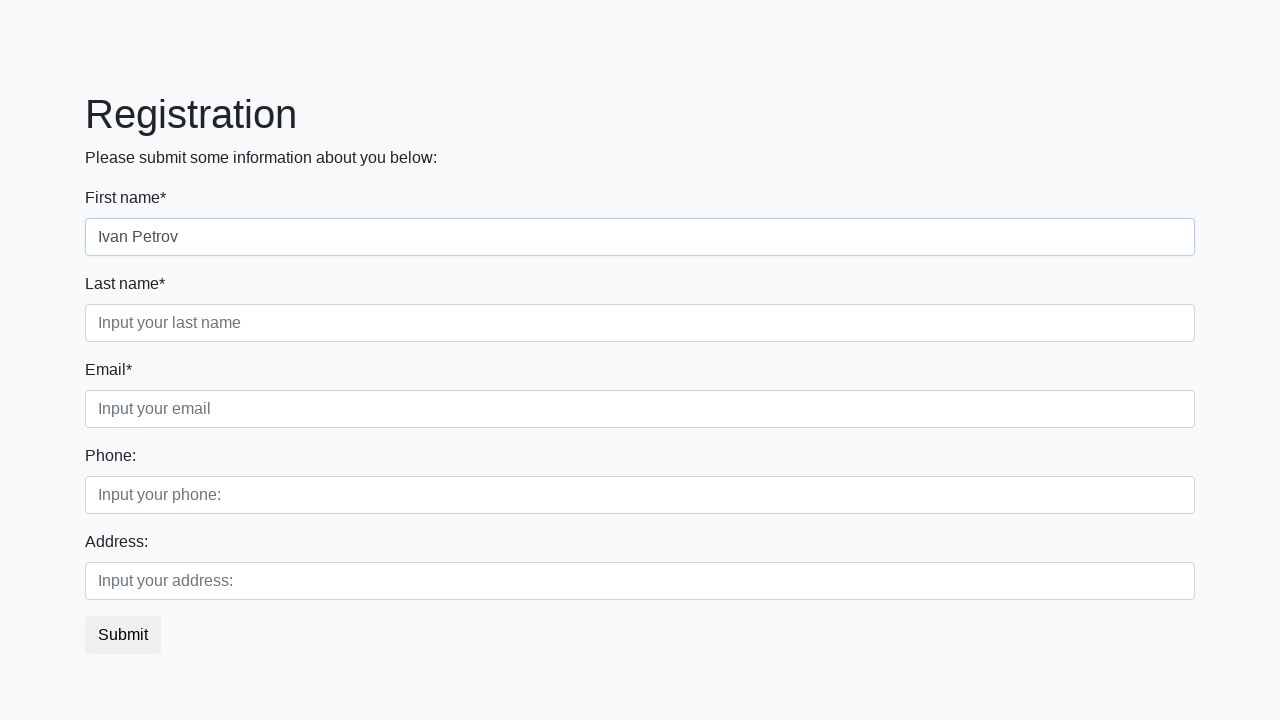

Filled second field with 'Moscow' on .second[required]
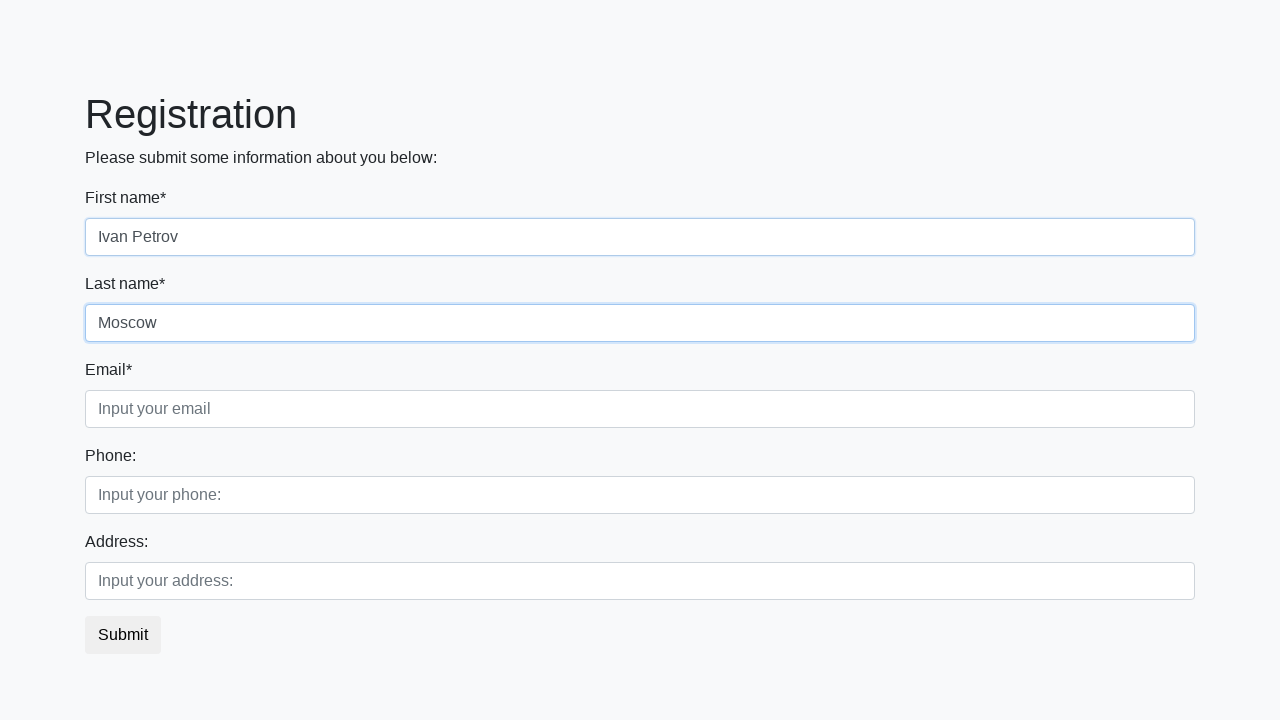

Filled email field with 'test@example.com' on .third[required]
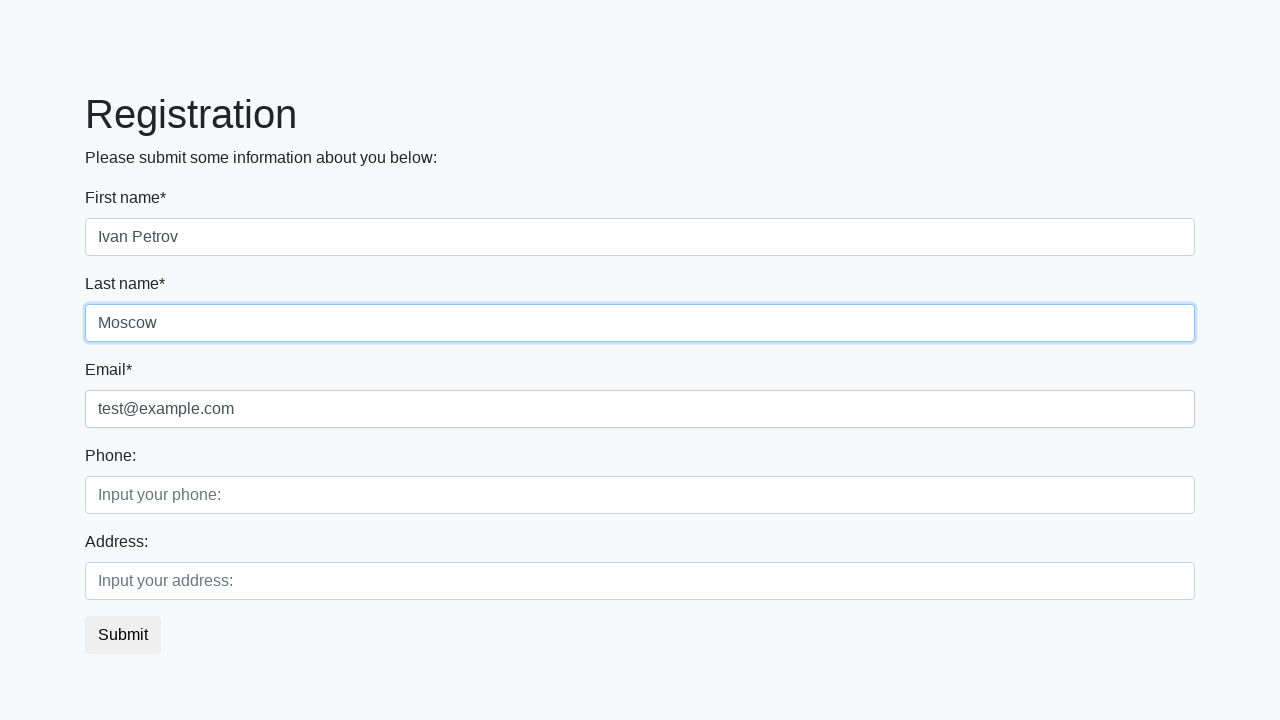

Clicked the submit button at (123, 635) on button.btn
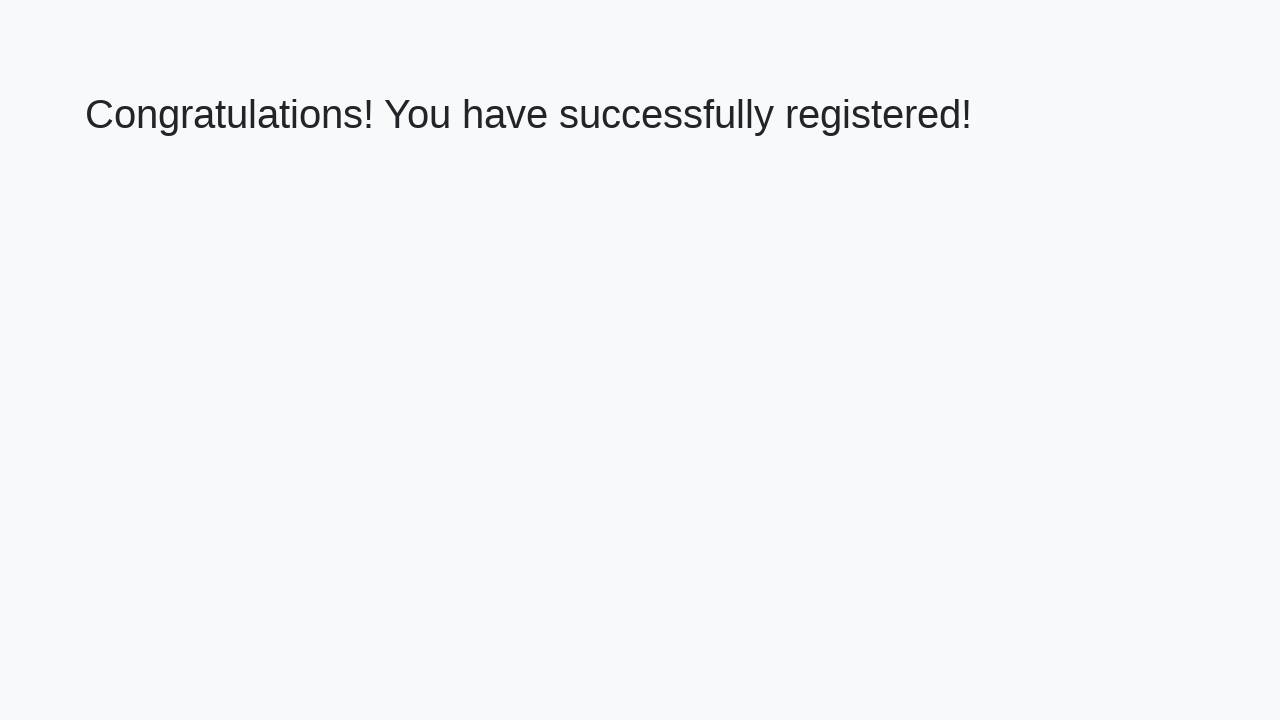

Success message heading appeared
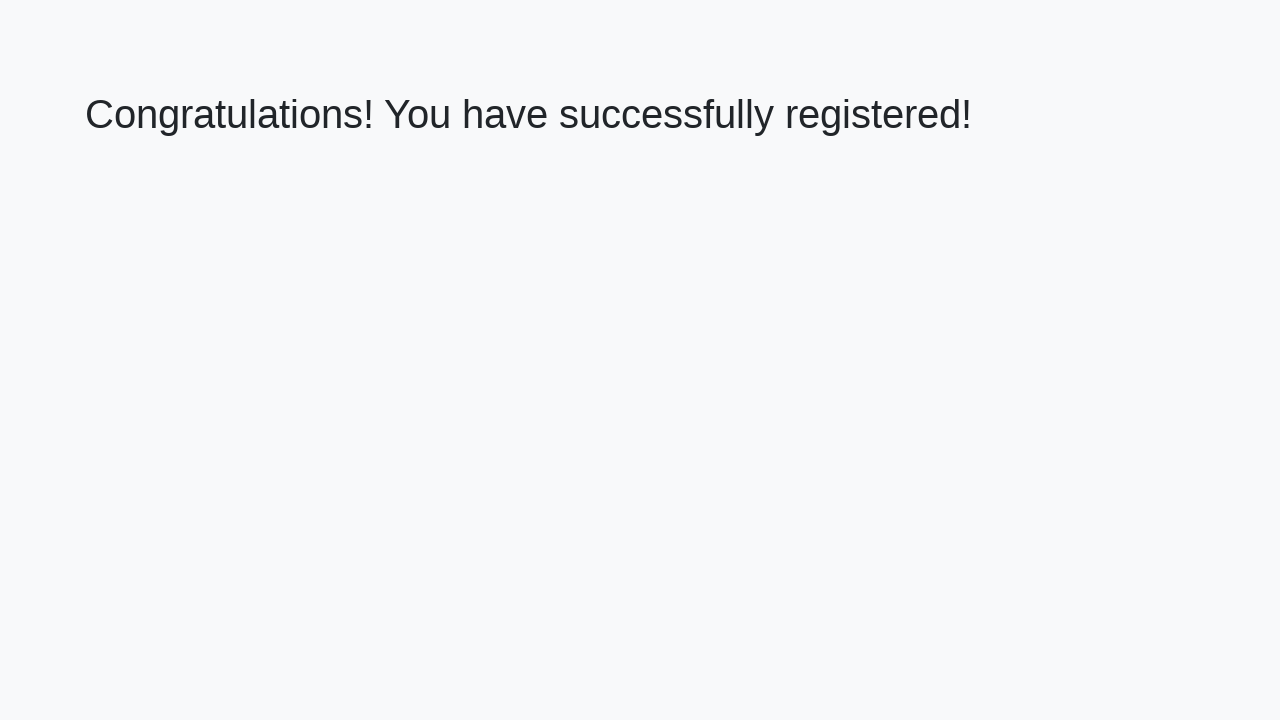

Retrieved success message text
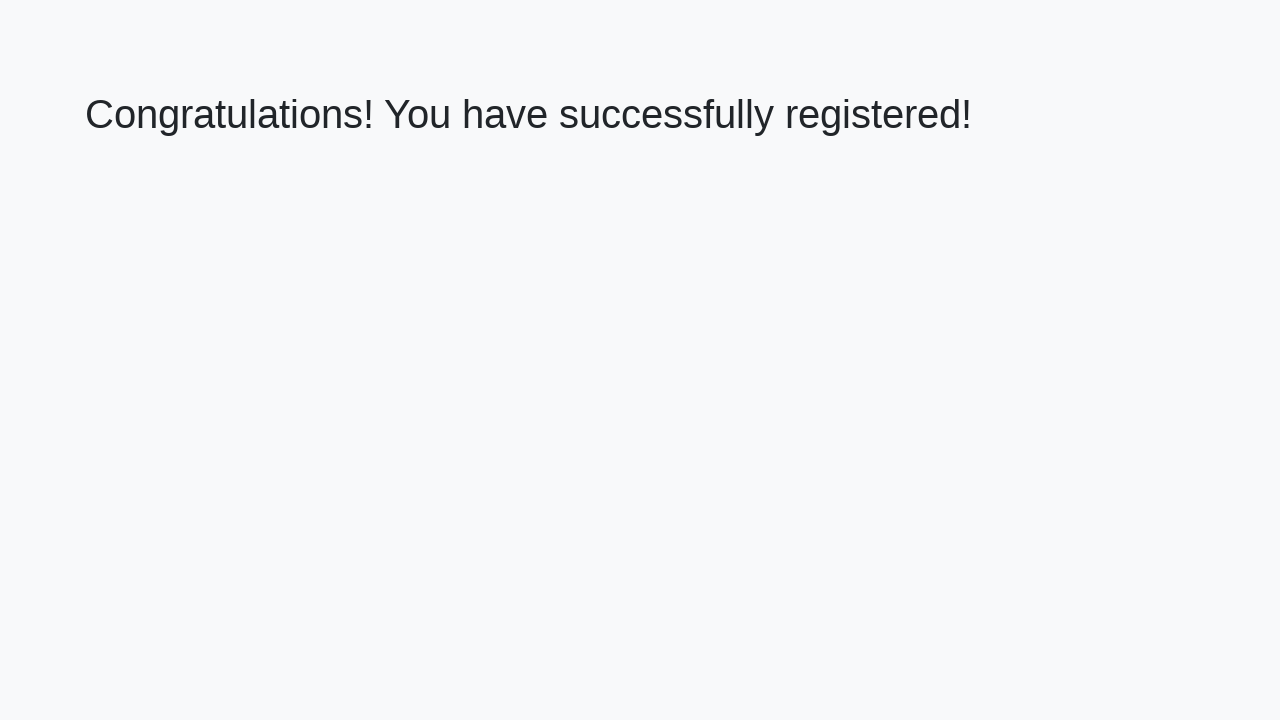

Verified success message: 'Congratulations! You have successfully registered!'
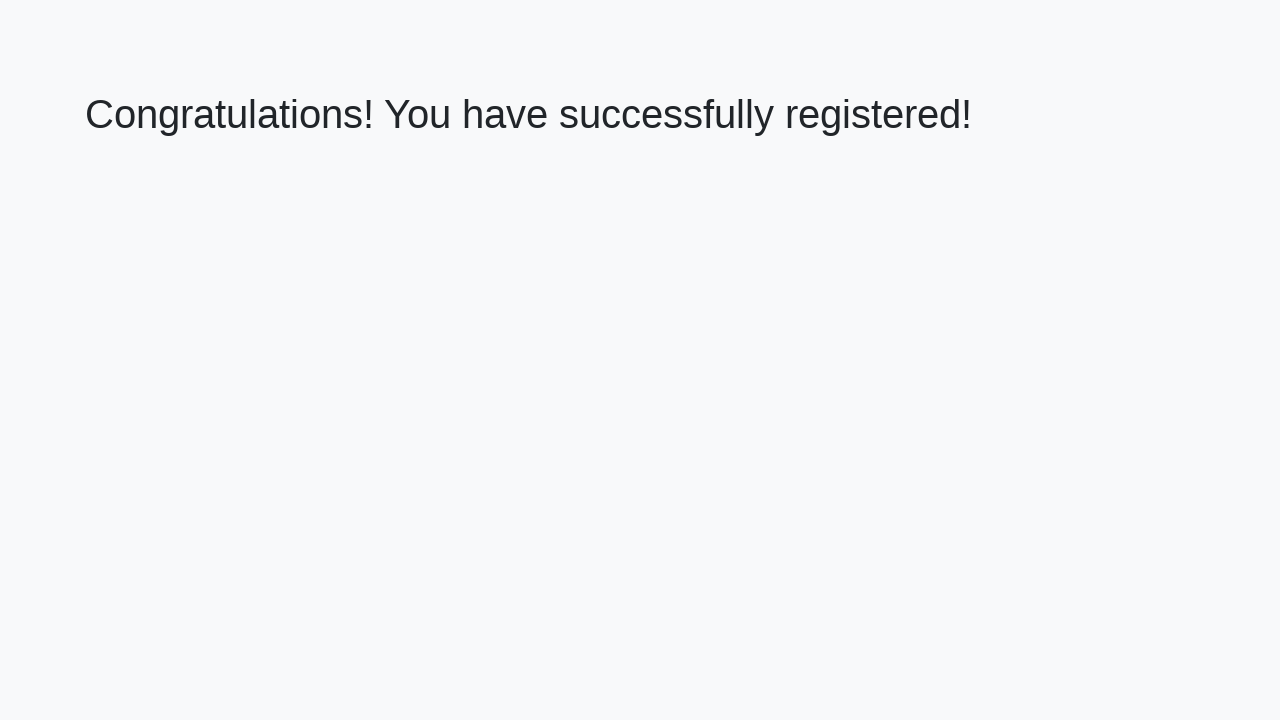

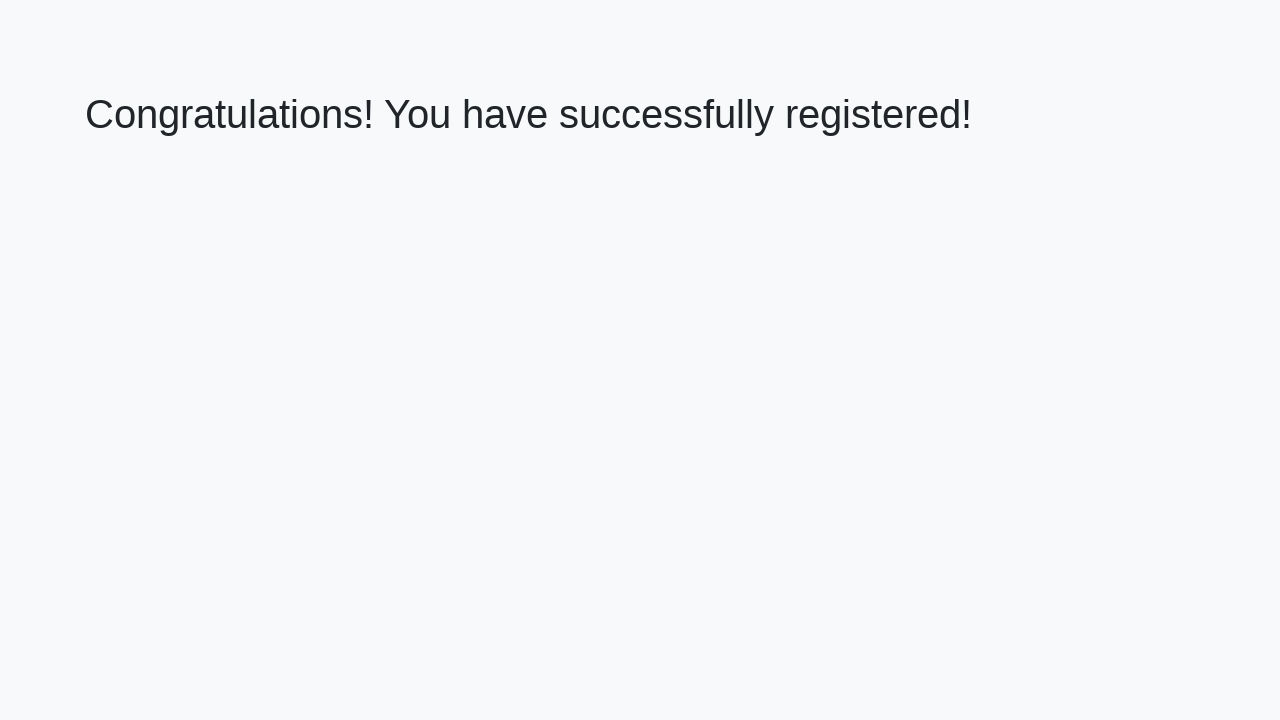